Navigates to the Selenium website and scrolls down to the "News" section heading using JavaScript scroll functionality.

Starting URL: https://www.selenium.dev

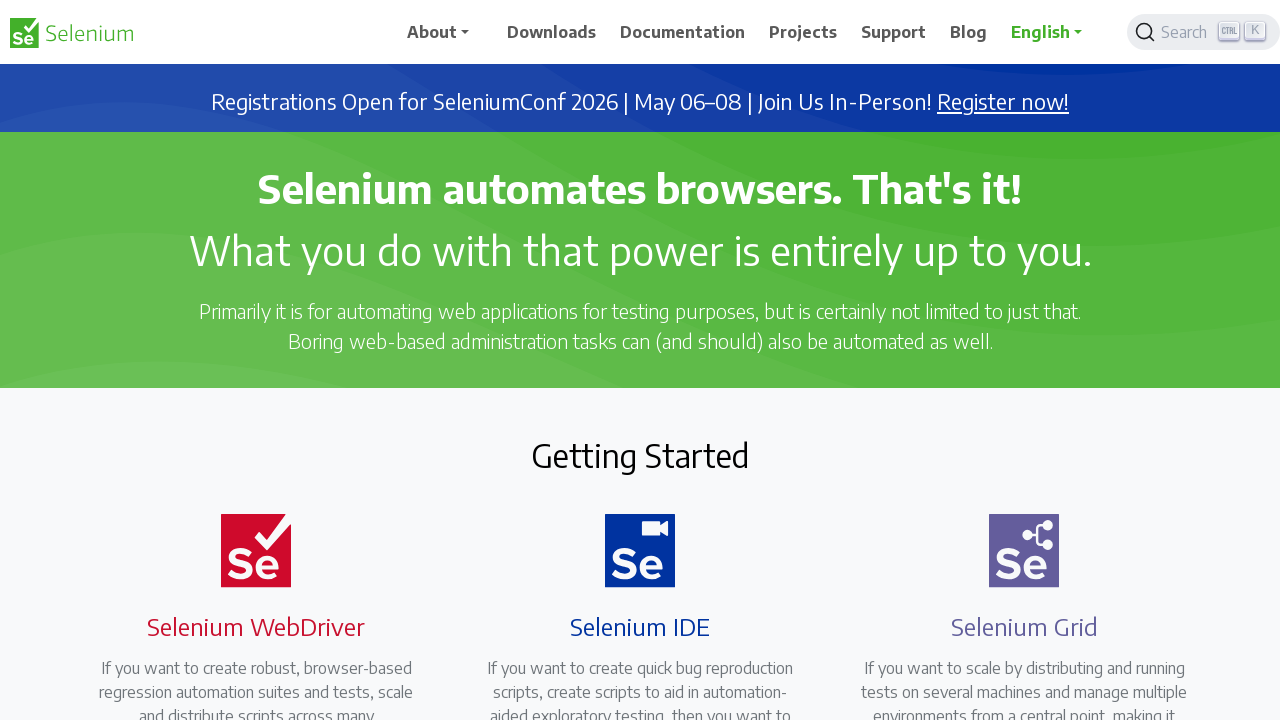

Waited for page to load (domcontentloaded)
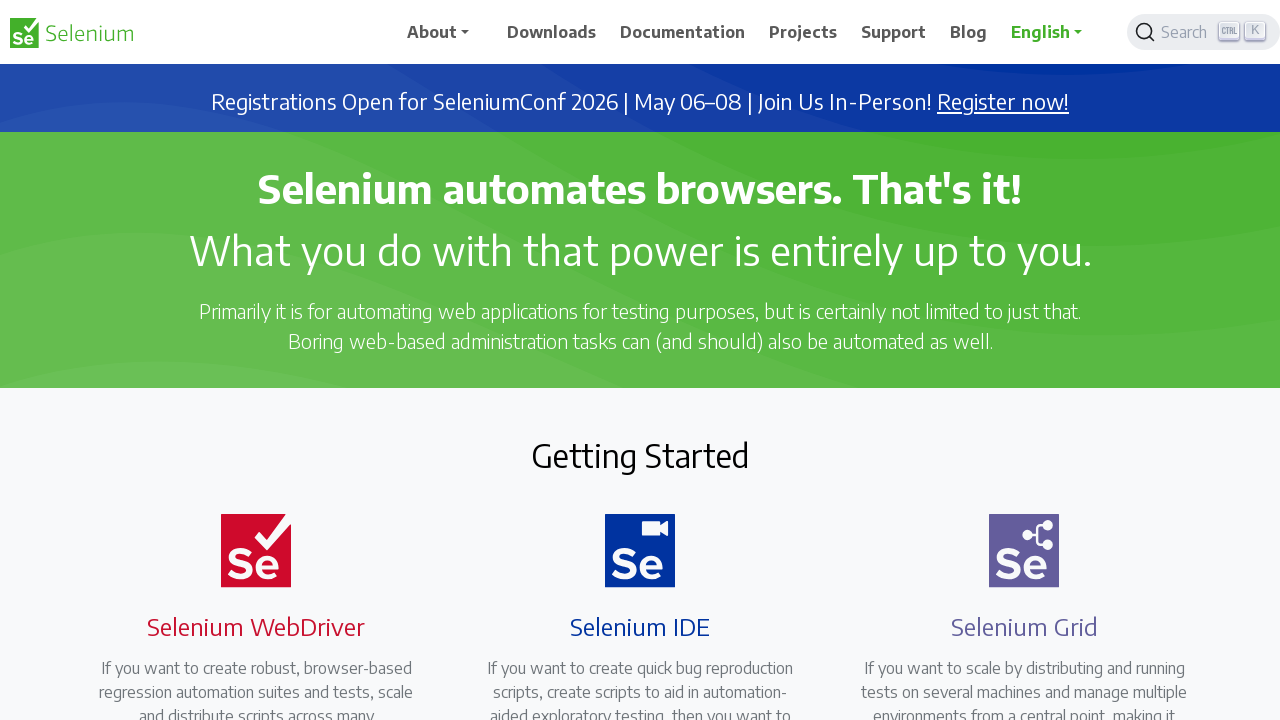

Located the News heading element
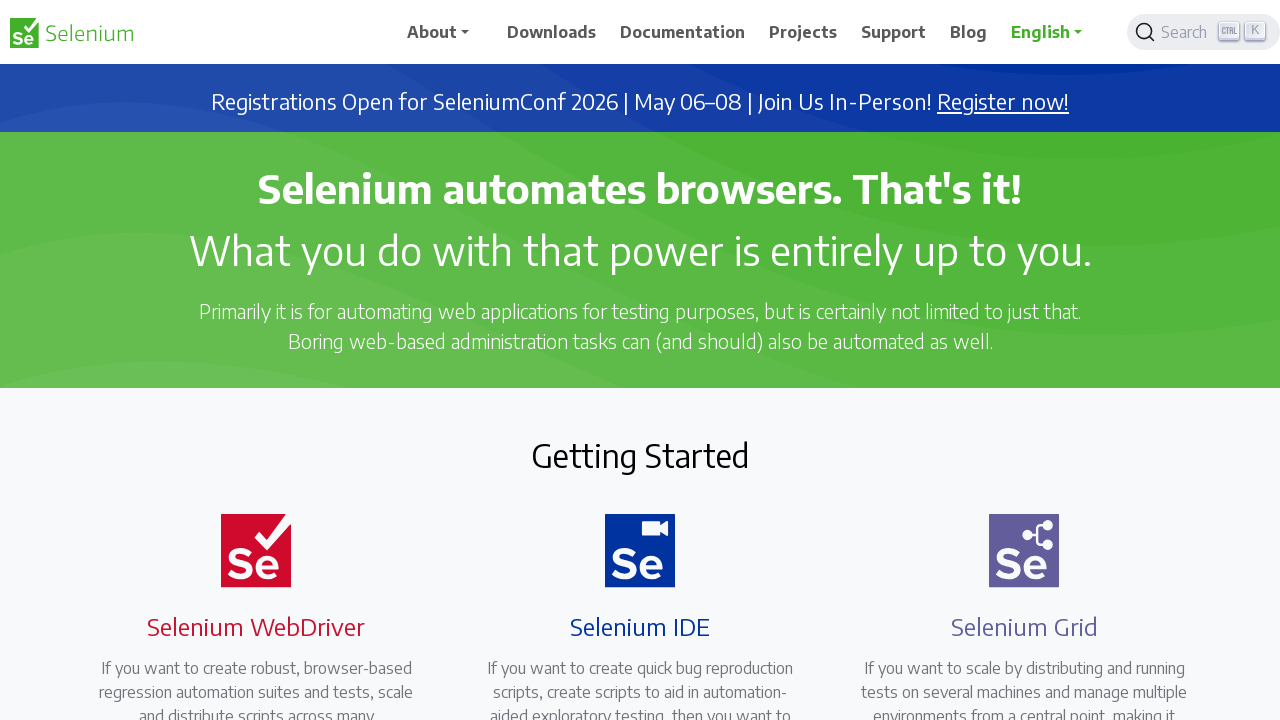

Scrolled to the News section heading
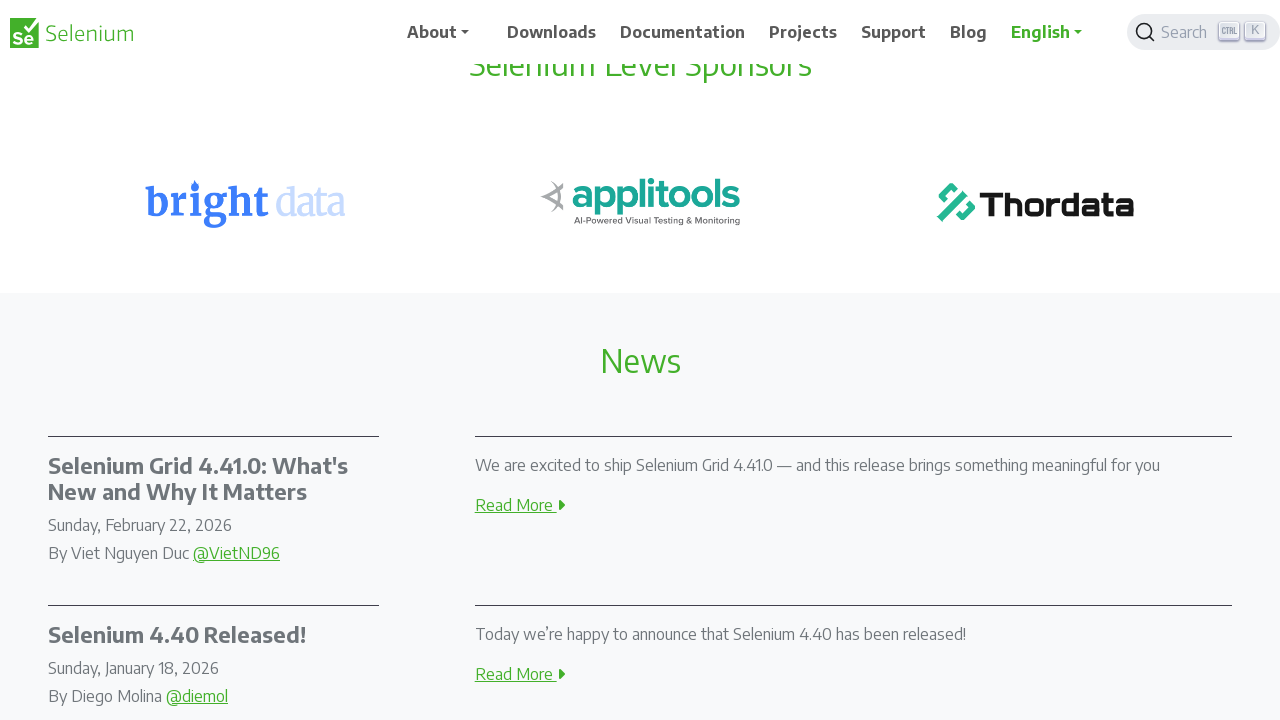

Waited 1 second to observe scroll result
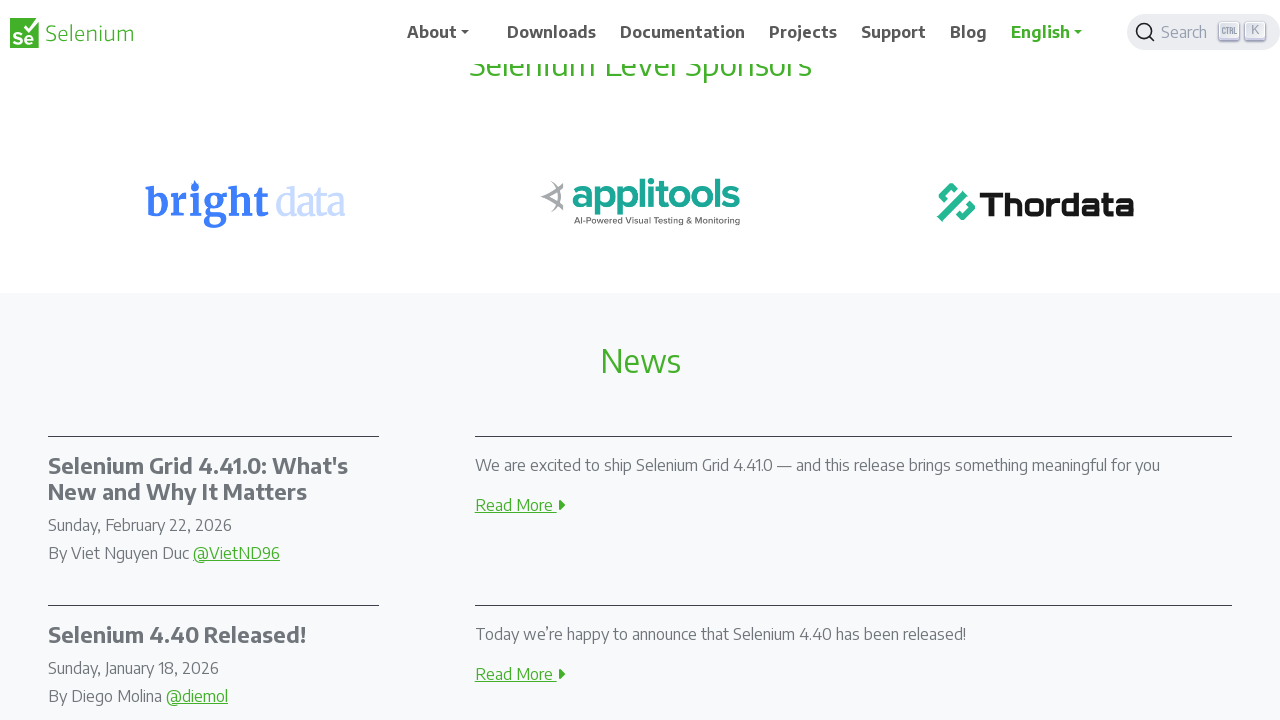

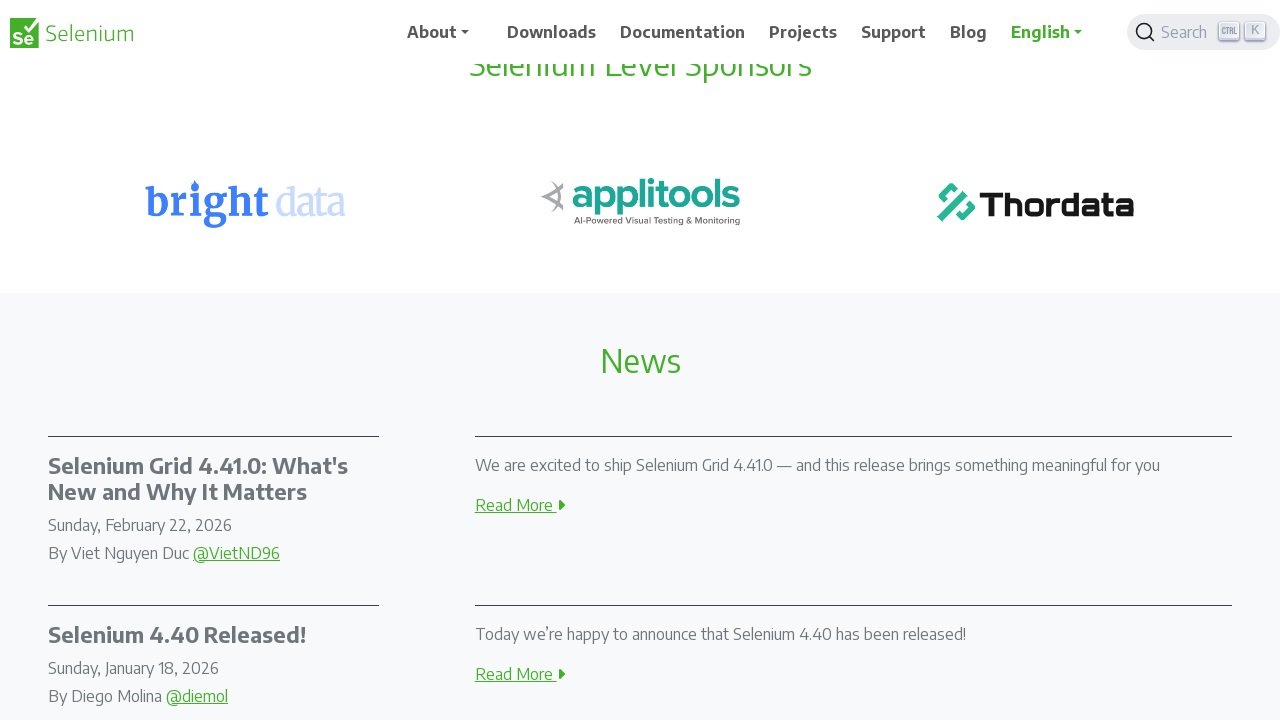